Tests unmarking items as complete by unchecking their toggle boxes

Starting URL: https://demo.playwright.dev/todomvc

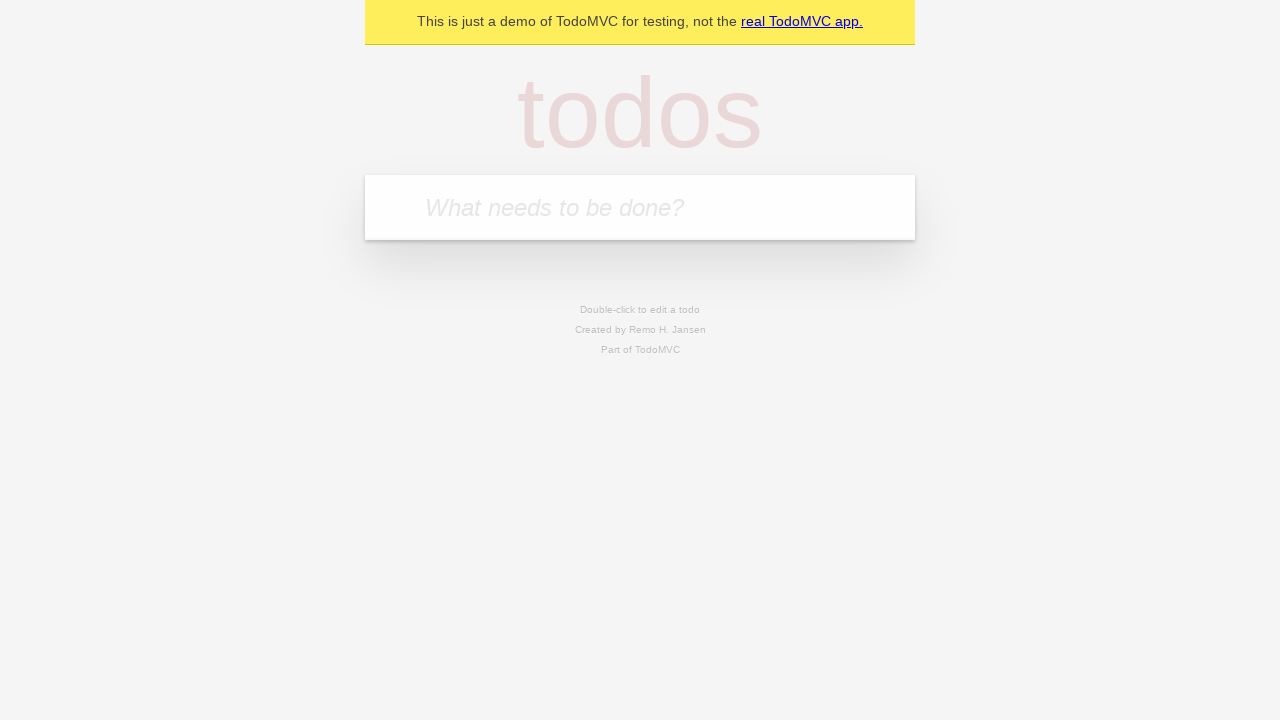

Filled new todo input with 'buy some cheese' on .new-todo
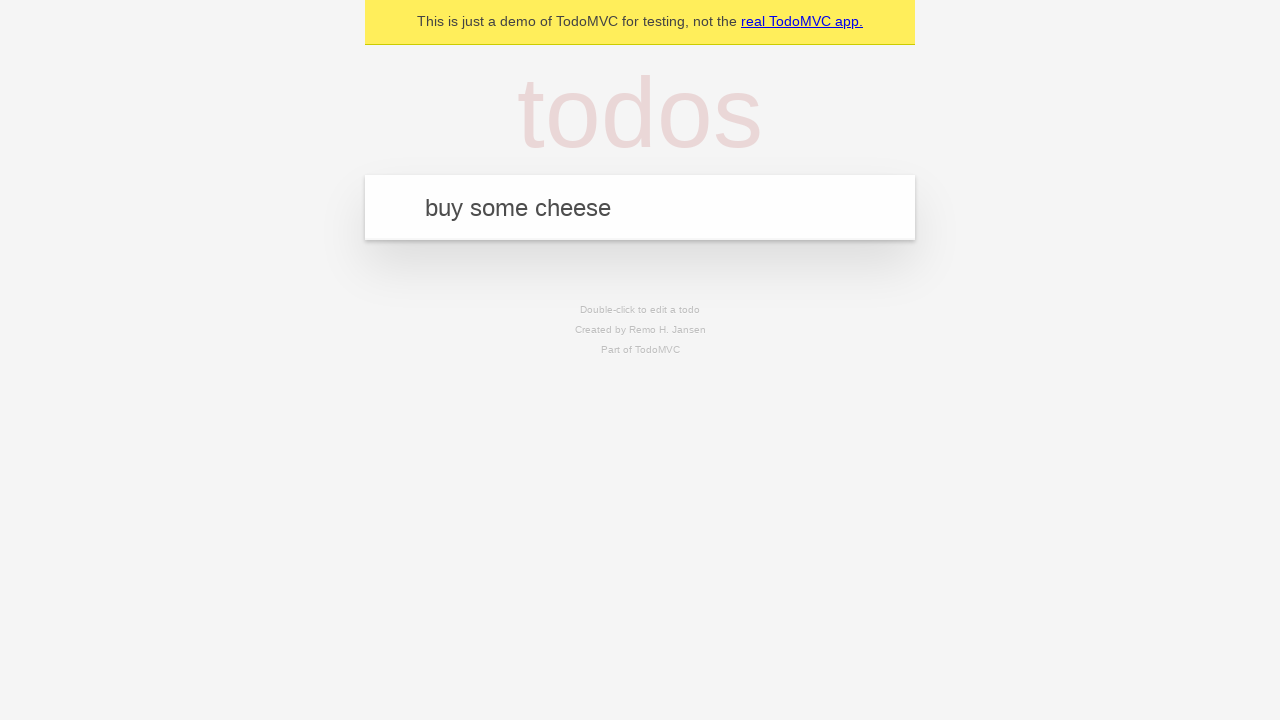

Pressed Enter to create first todo item on .new-todo
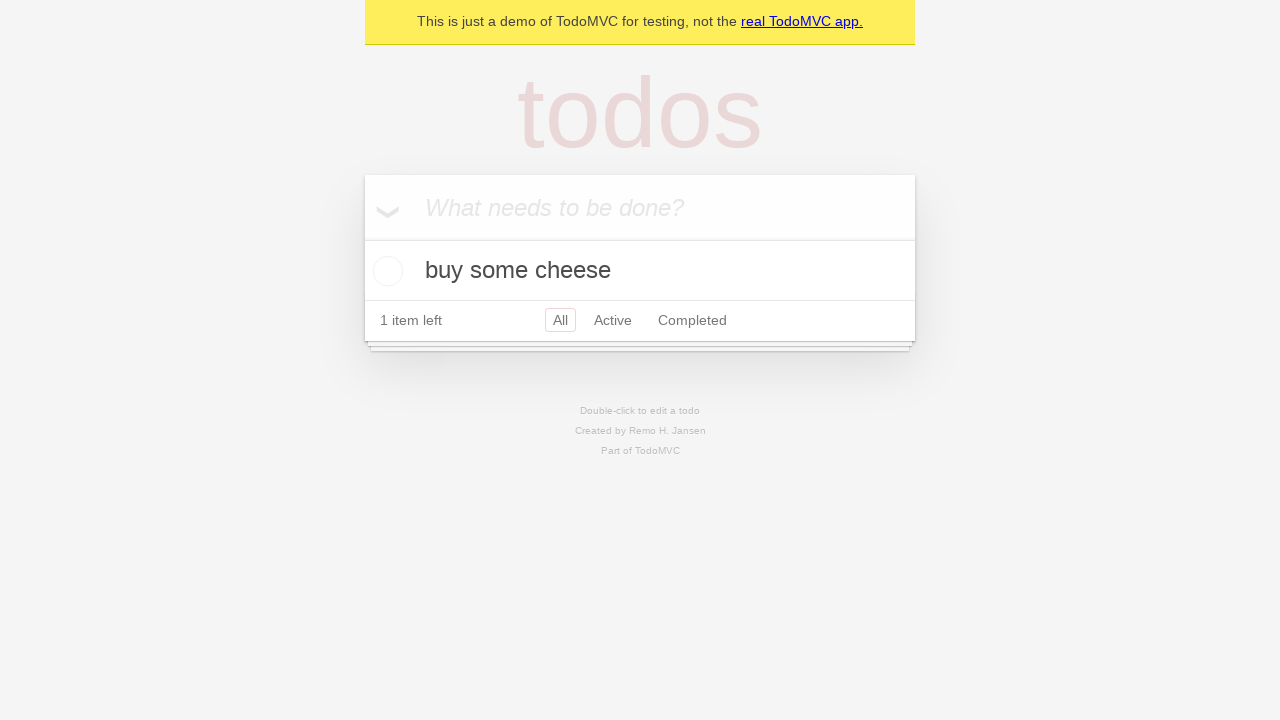

Filled new todo input with 'feed the cat' on .new-todo
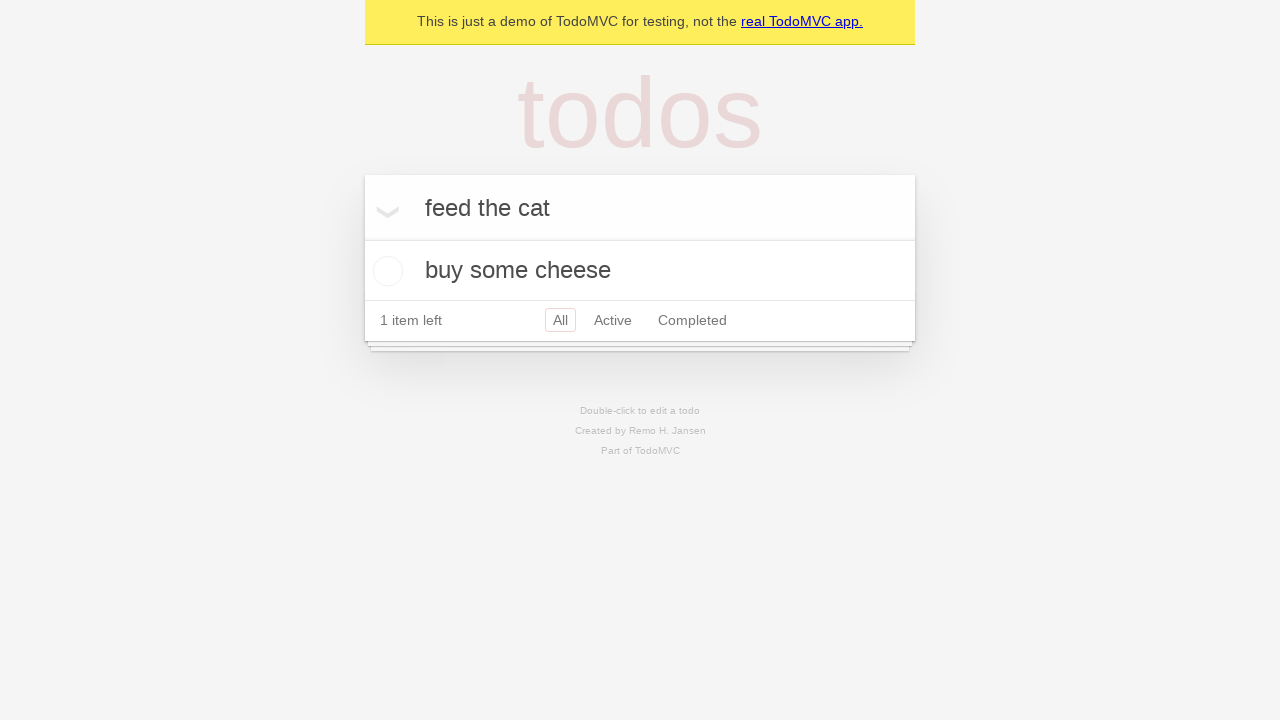

Pressed Enter to create second todo item on .new-todo
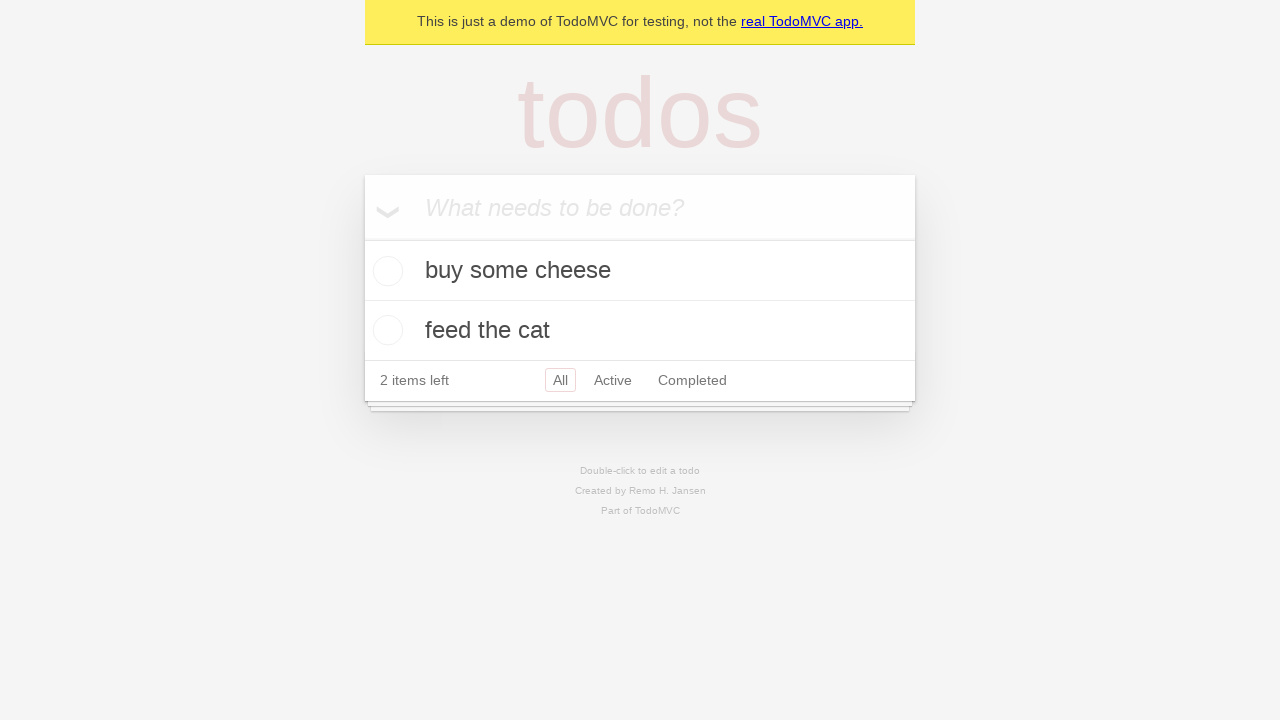

Checked toggle box to mark first item as complete at (385, 271) on .todo-list li >> nth=0 >> .toggle
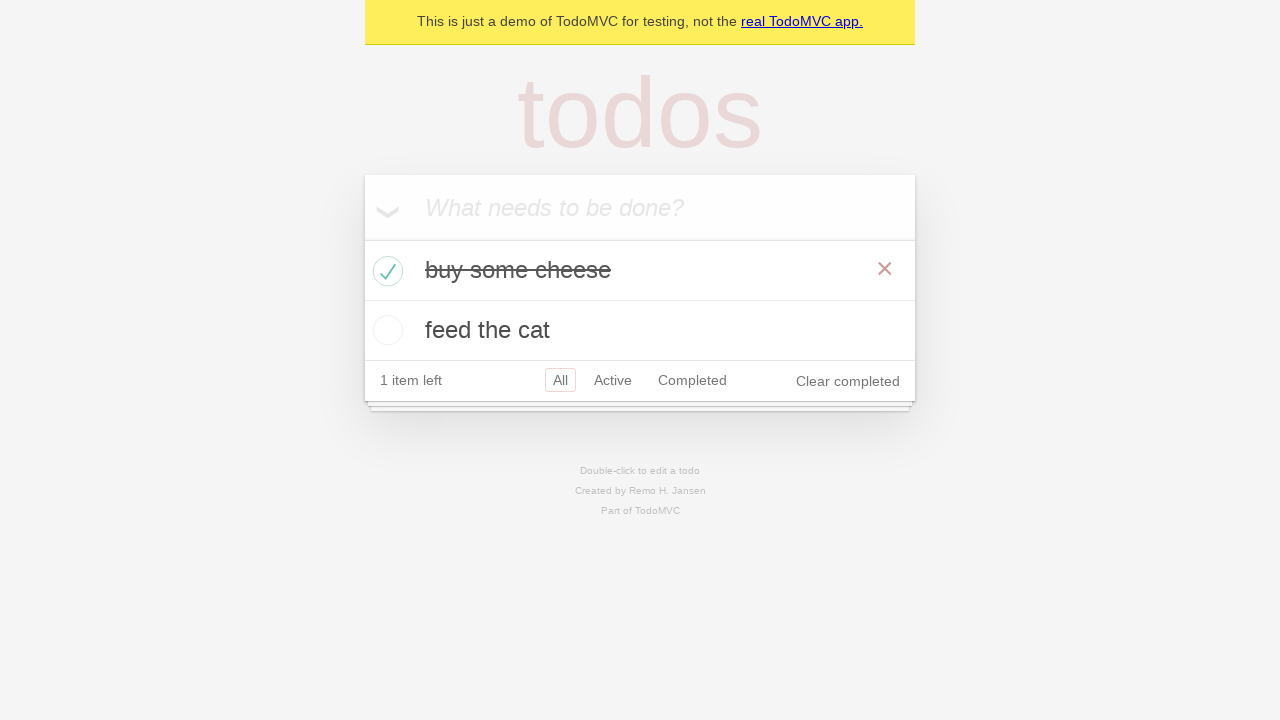

Unchecked toggle box to mark first item as incomplete at (385, 271) on .todo-list li >> nth=0 >> .toggle
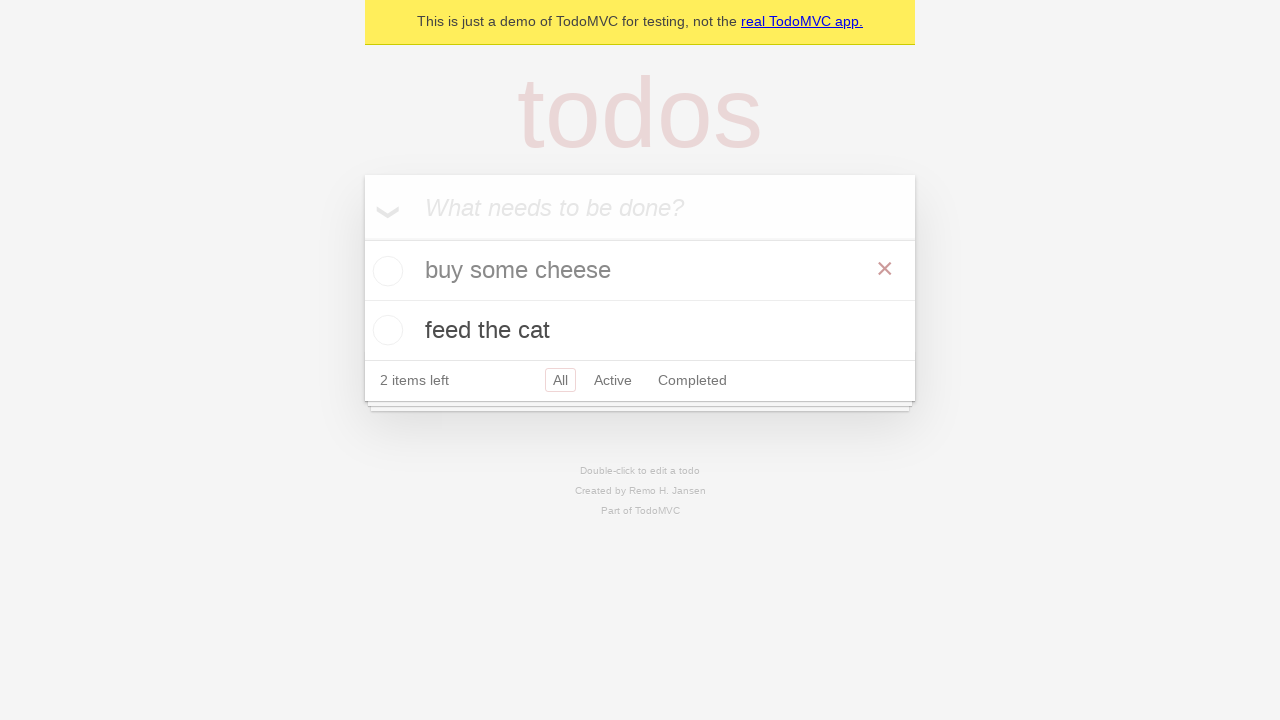

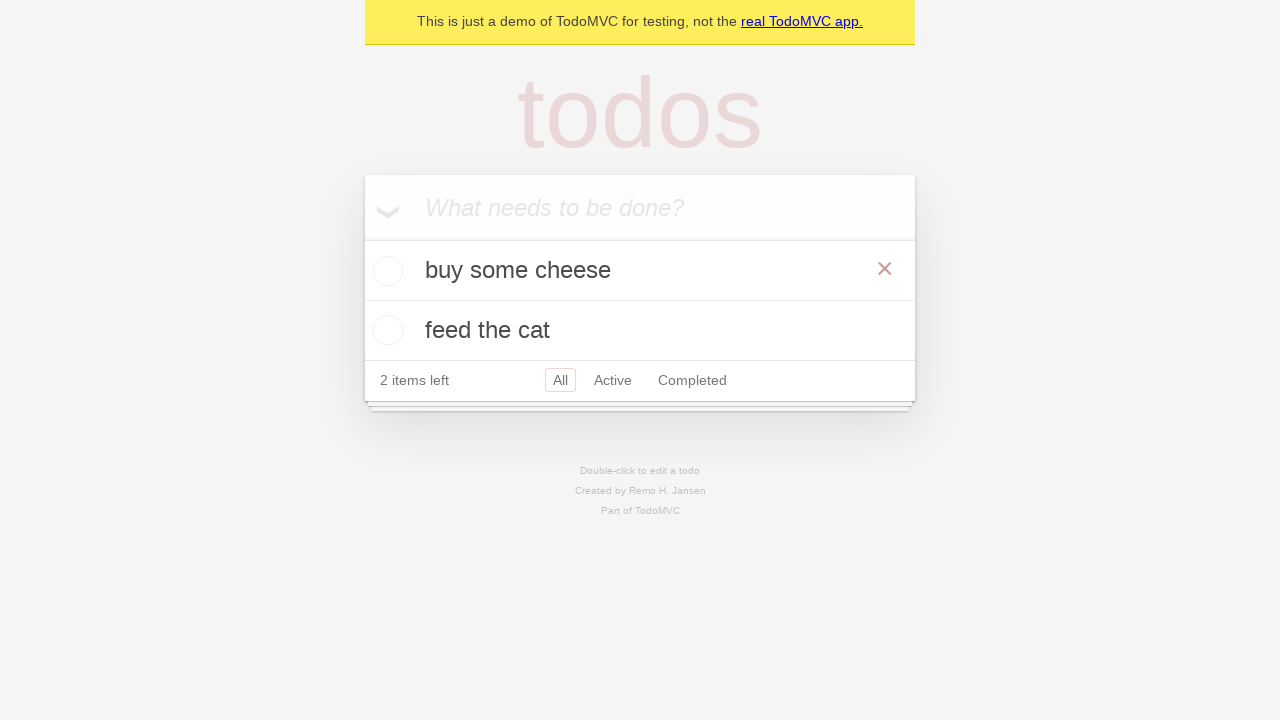